Tests clicking on a hobby checkbox (Reading) on a practice form page

Starting URL: https://demoqa.com/automation-practice-form

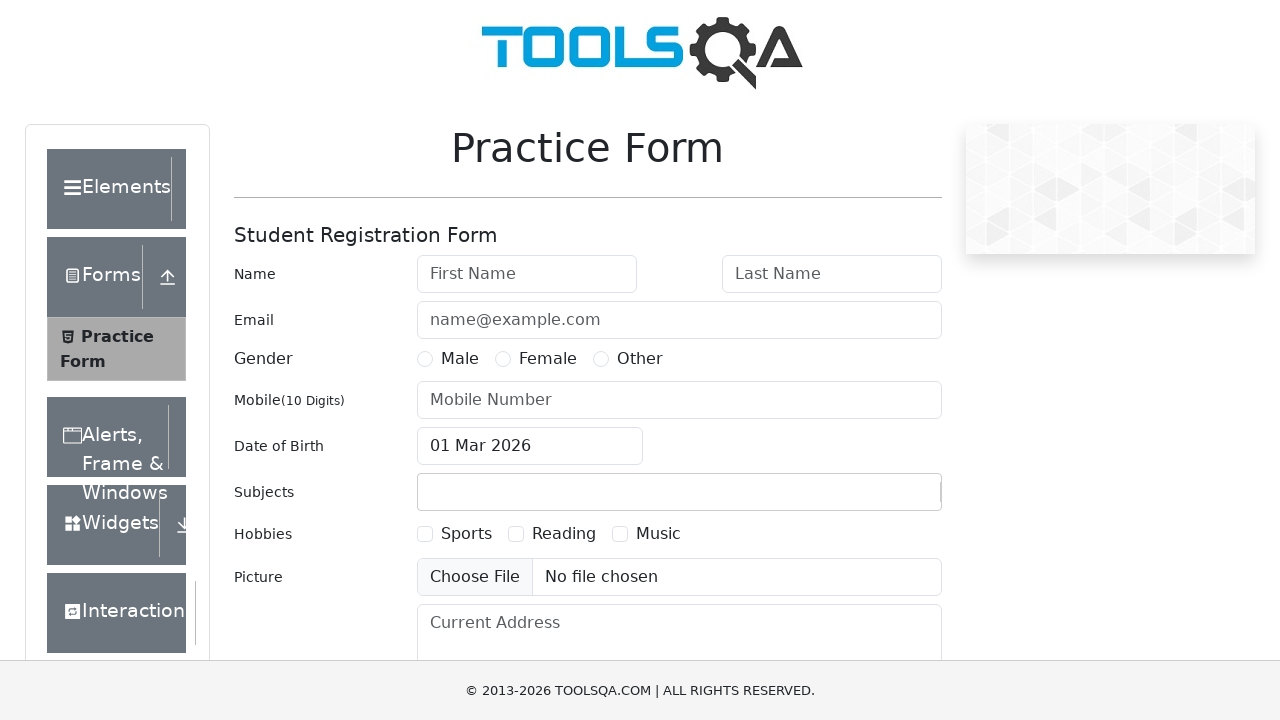

Clicked on Reading hobby checkbox at (564, 534) on xpath=//label[text()='Reading']
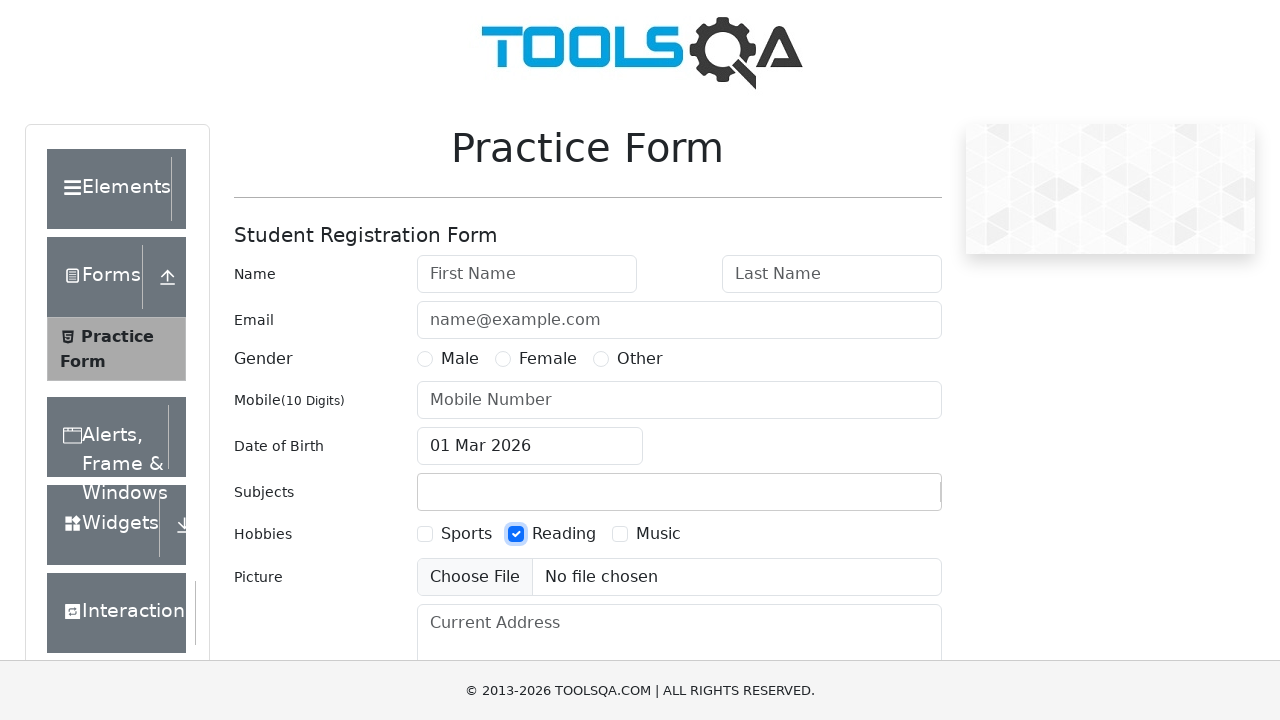

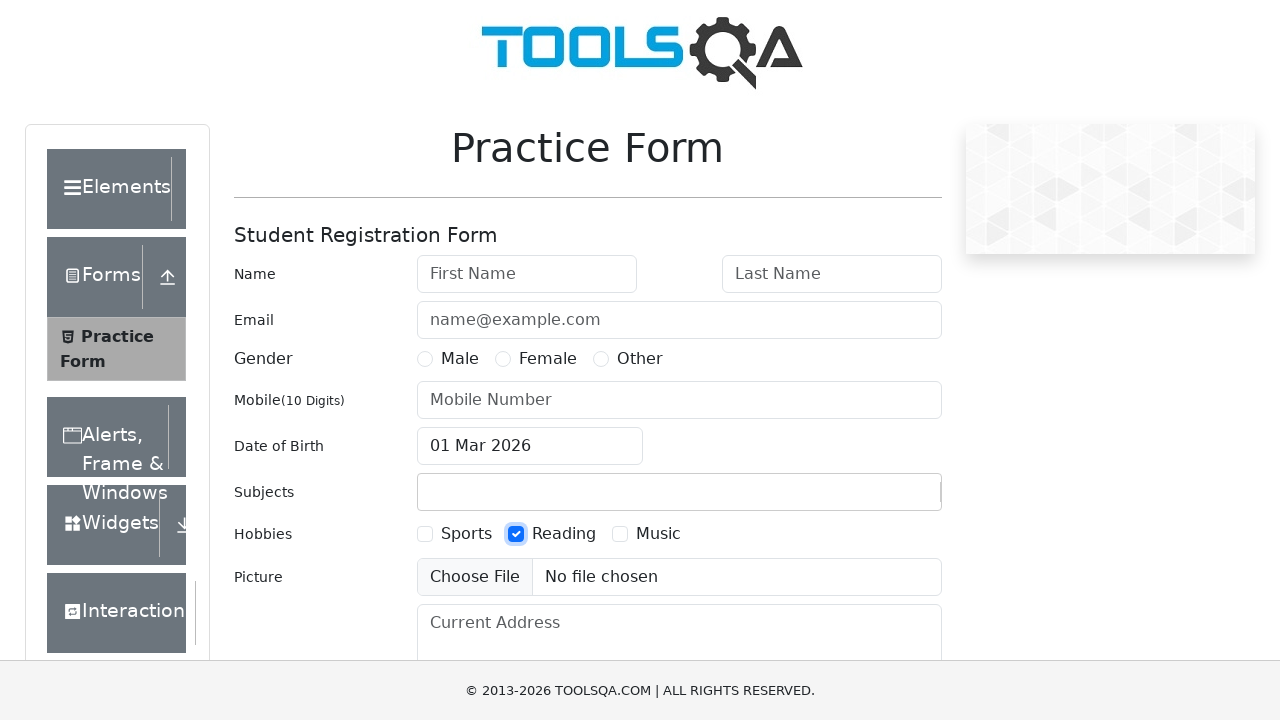